Tests checkbox functionality by ensuring both checkboxes are selected, clicking them if they are not already checked

Starting URL: https://the-internet.herokuapp.com/checkboxes

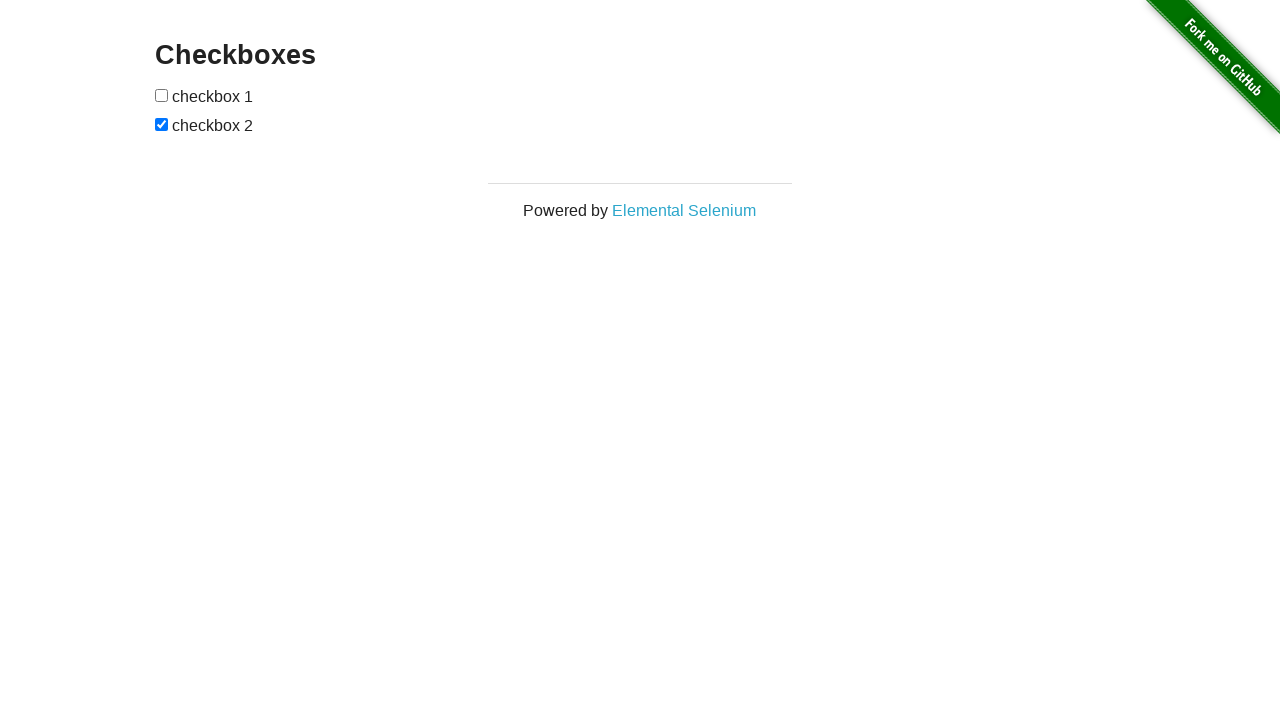

Navigated to checkbox test page
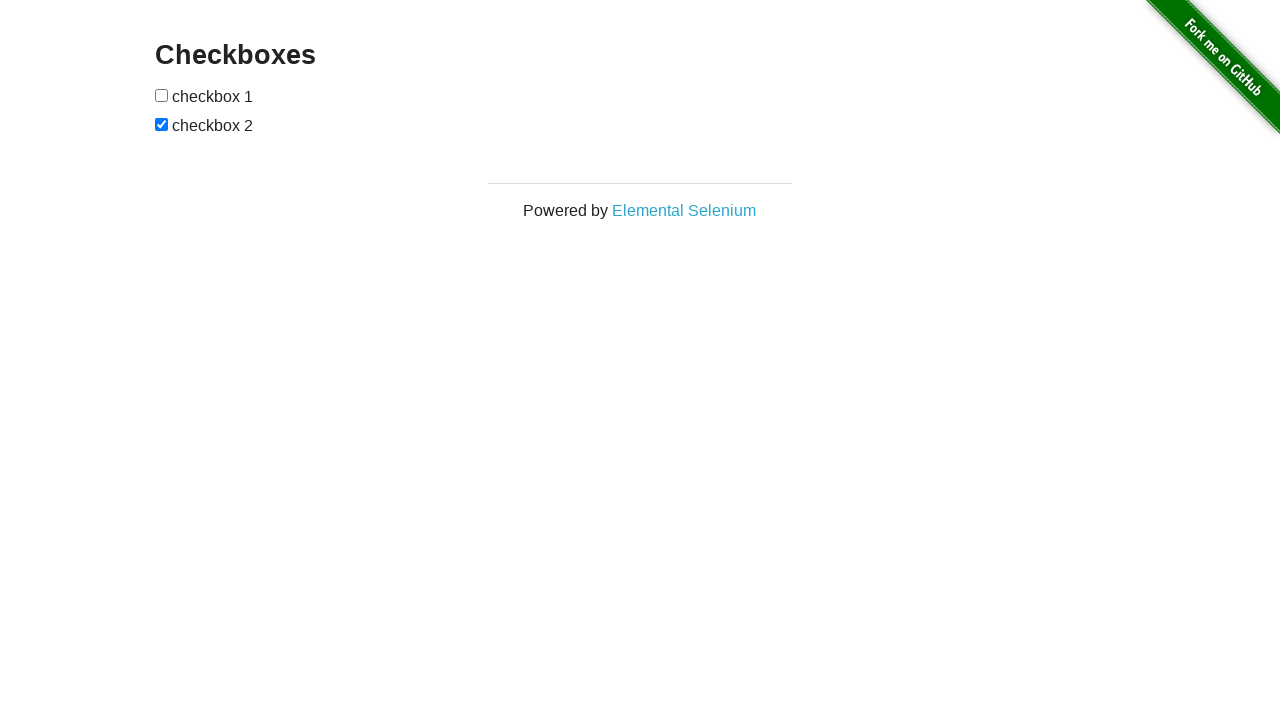

Located first checkbox
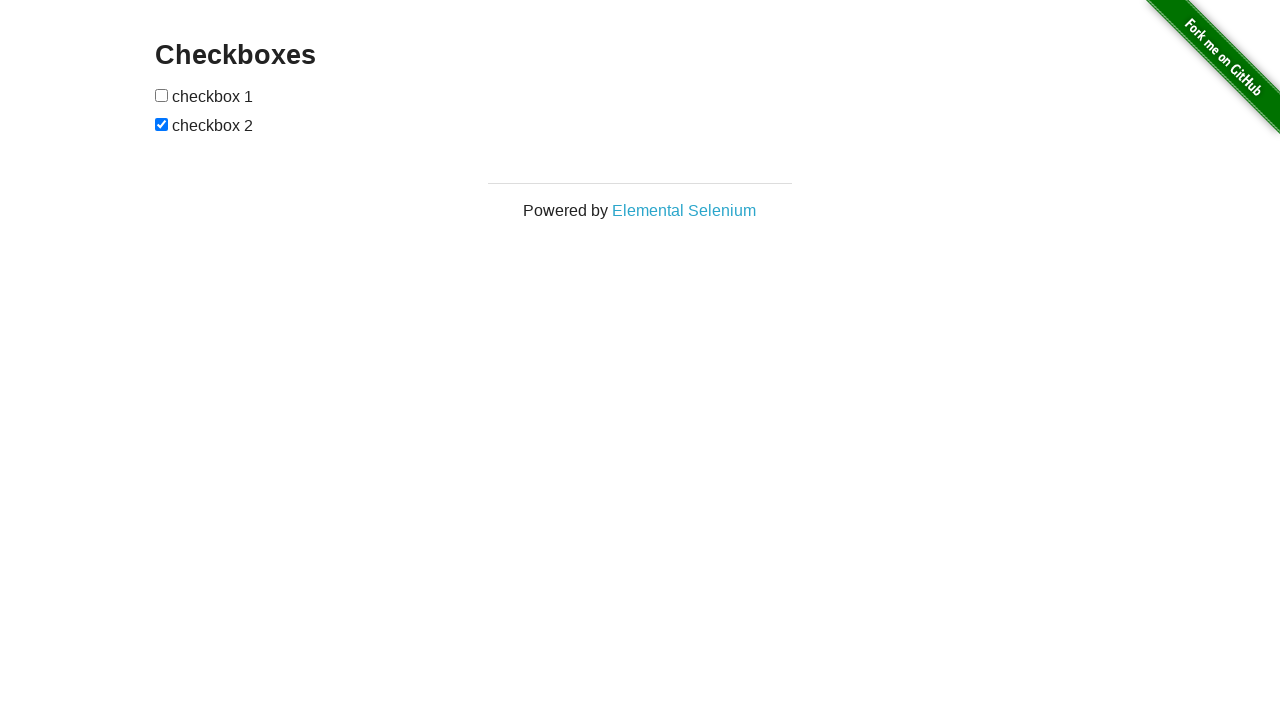

Located second checkbox
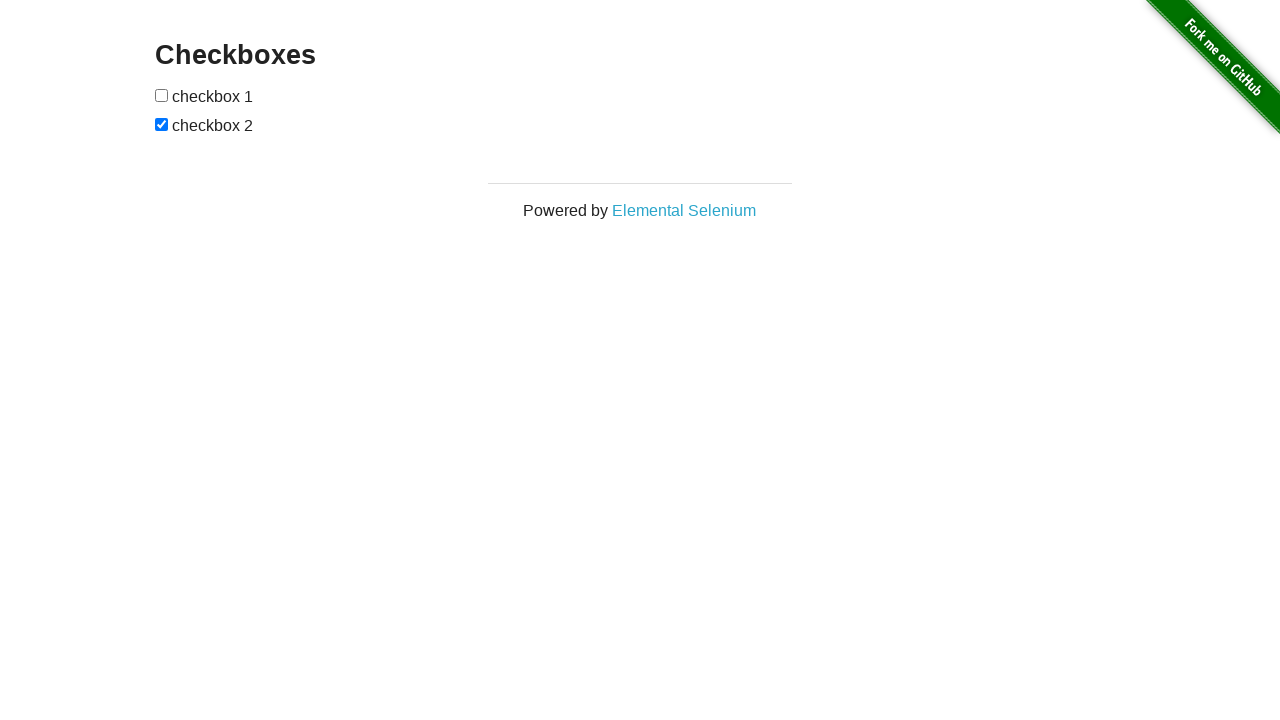

First checkbox was unchecked, clicked to select it at (162, 95) on (//input[@type='checkbox'])[1]
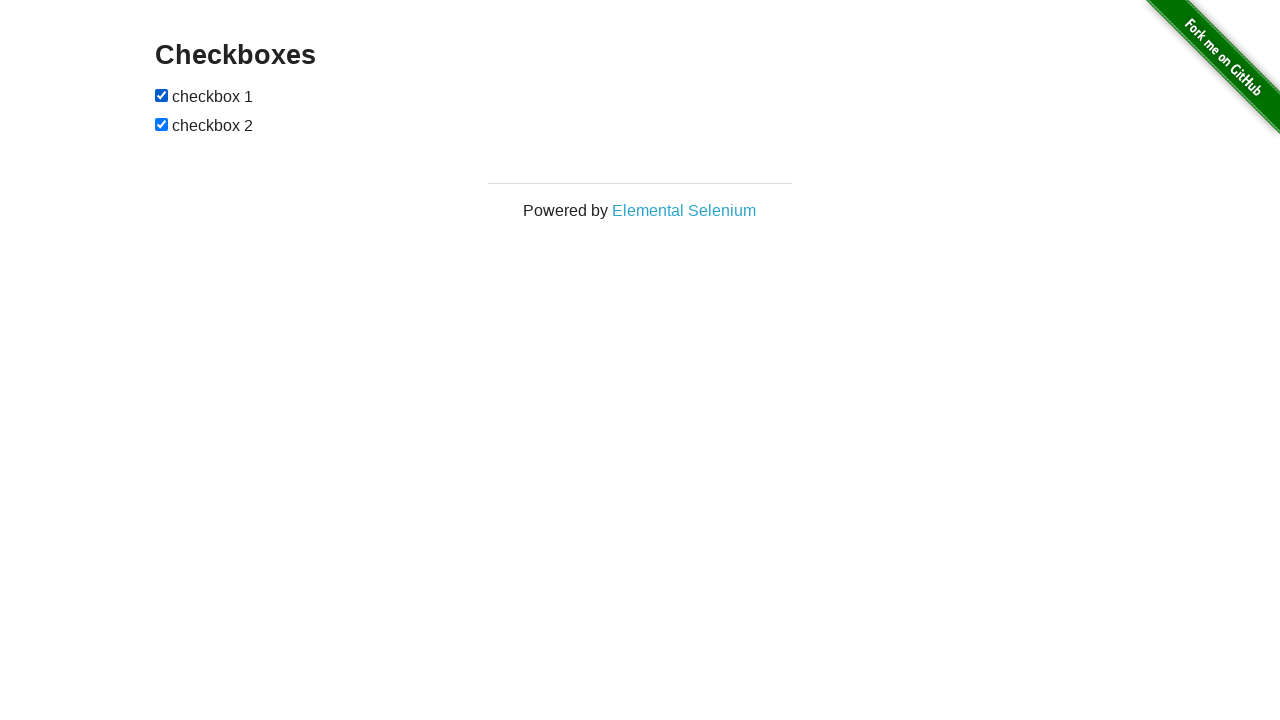

Second checkbox was already checked
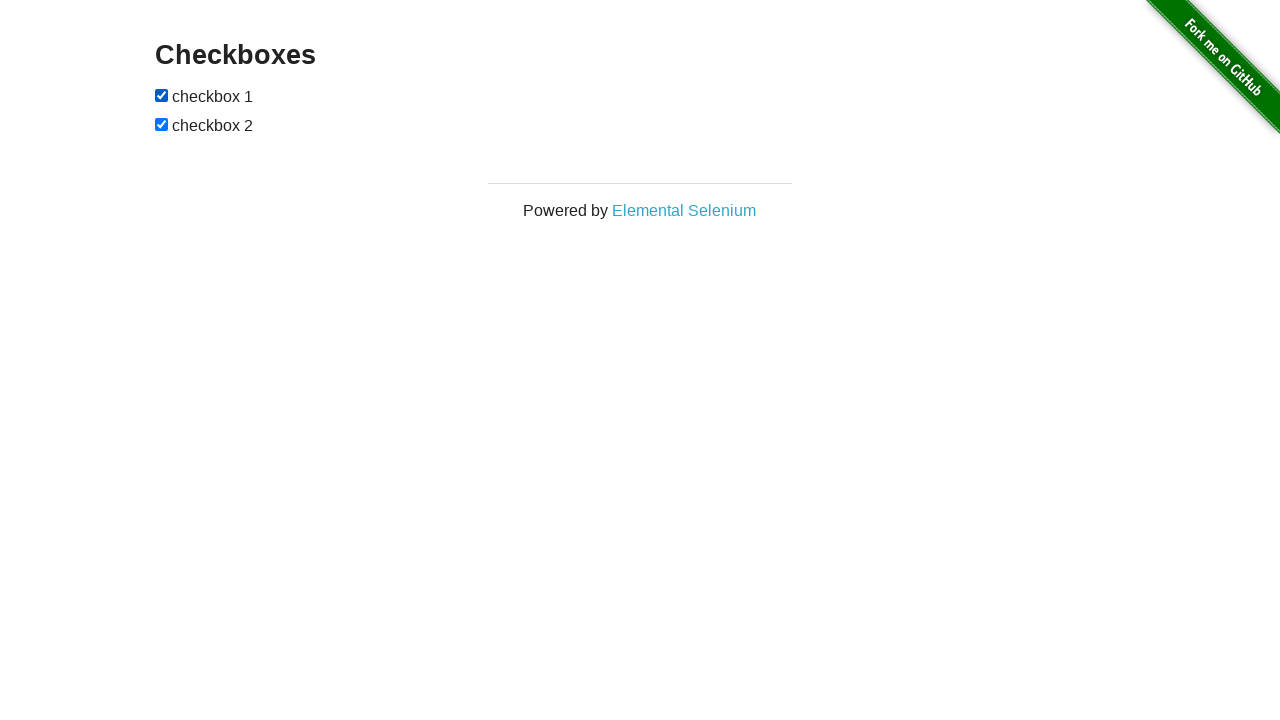

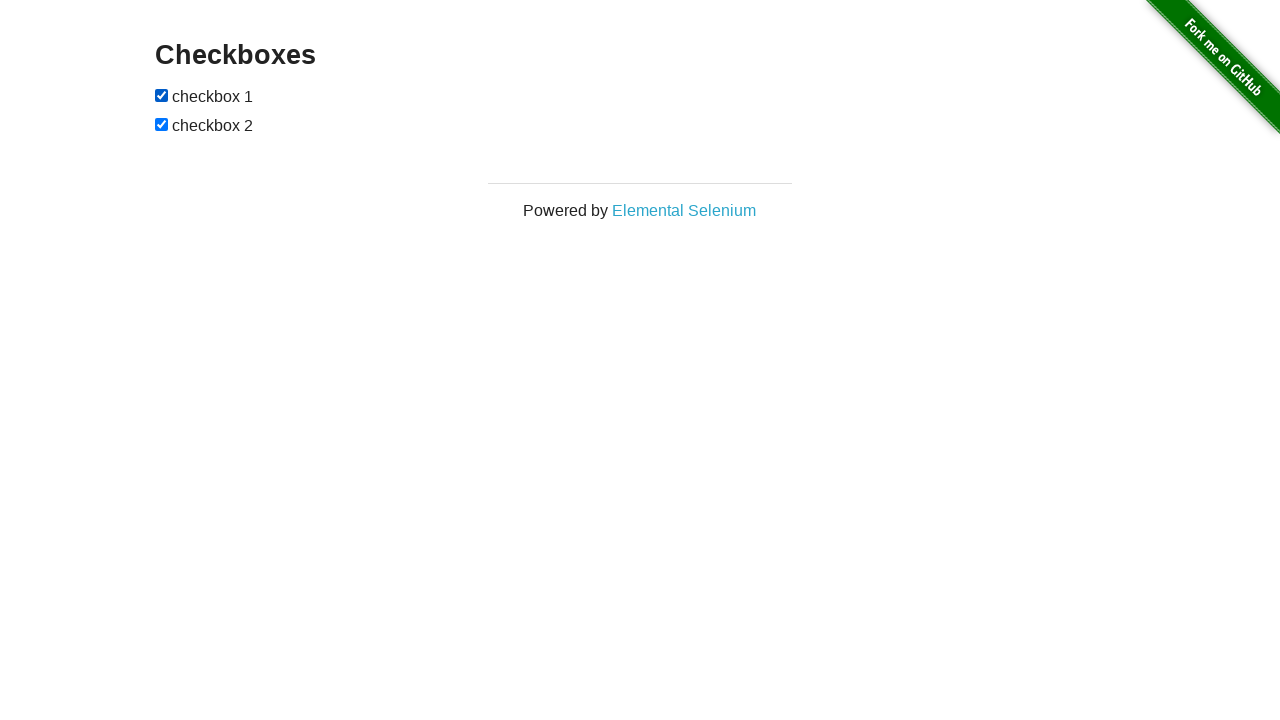